Tests navigation to the Bills & Airtime section of Lyf.ng by clicking the Bills & Airtime link

Starting URL: http://www.lyf.ng

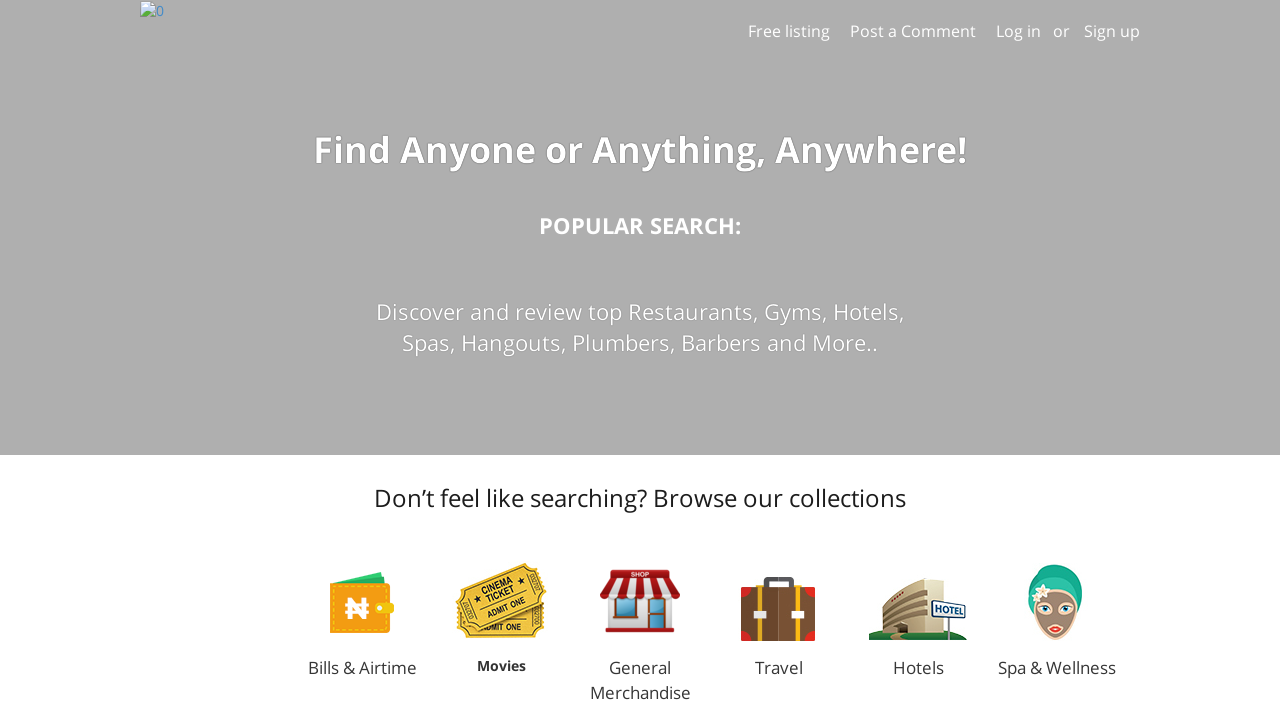

Clicked Bills & Airtime link to navigate to Bills & Airtime section at (362, 668) on text=Bills & Airtime
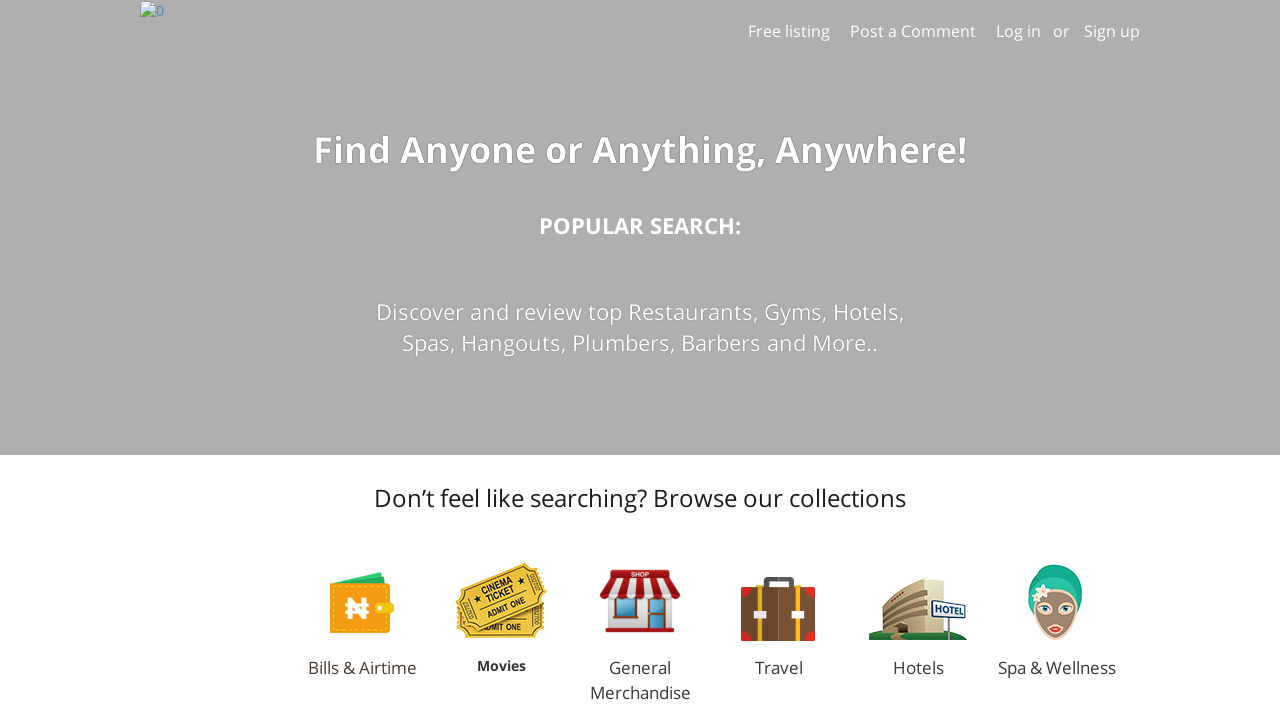

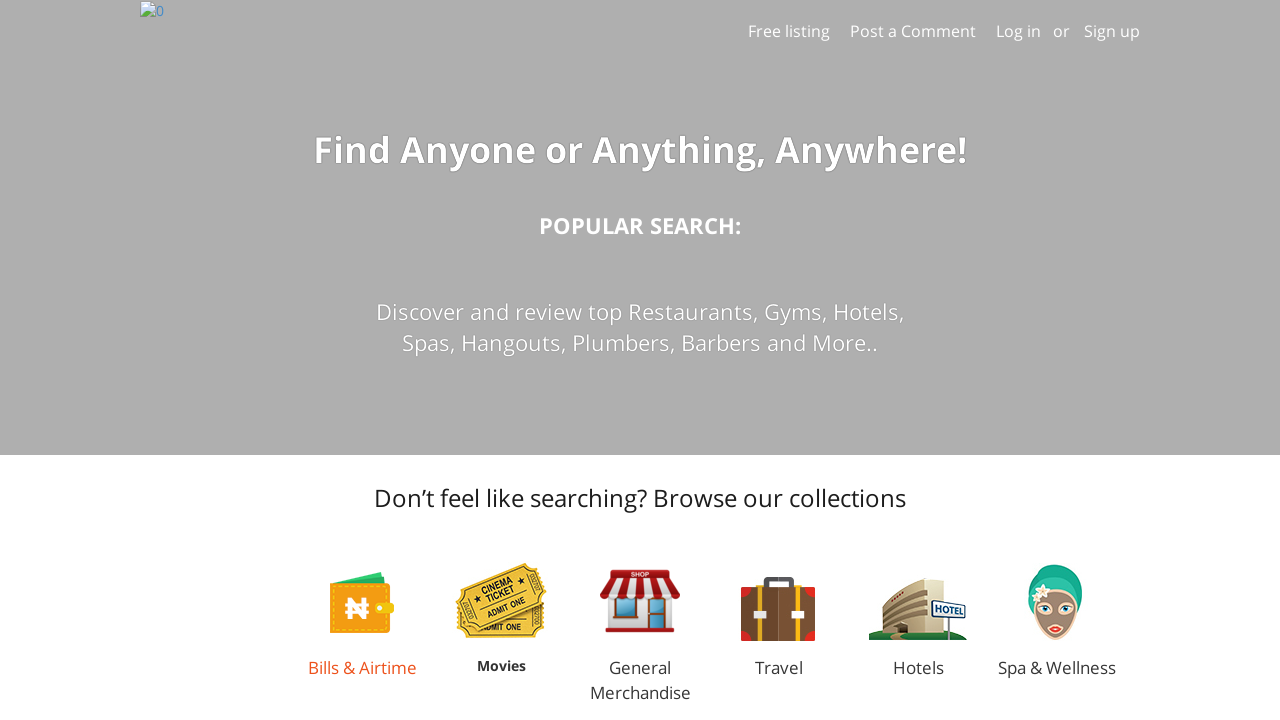